Tests unchecking a checkbox by deselecting the second checkbox on the page

Starting URL: https://the-internet.herokuapp.com/checkboxes

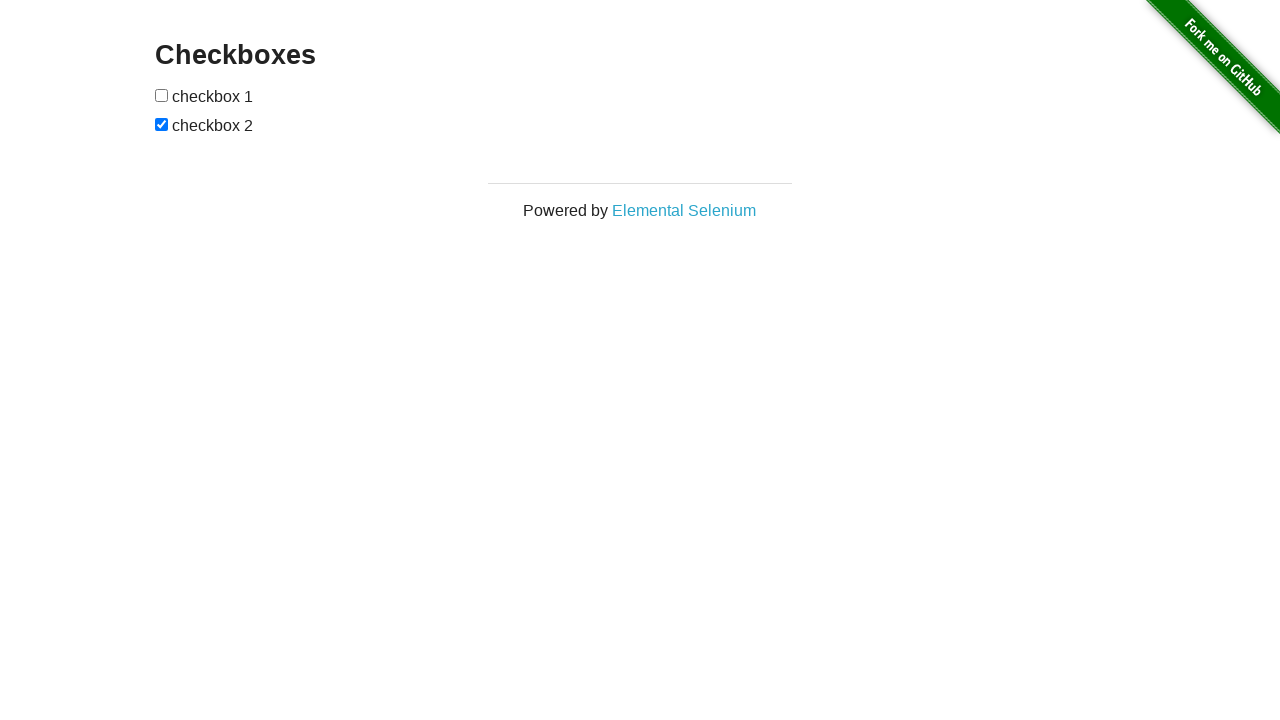

Navigated to checkboxes page
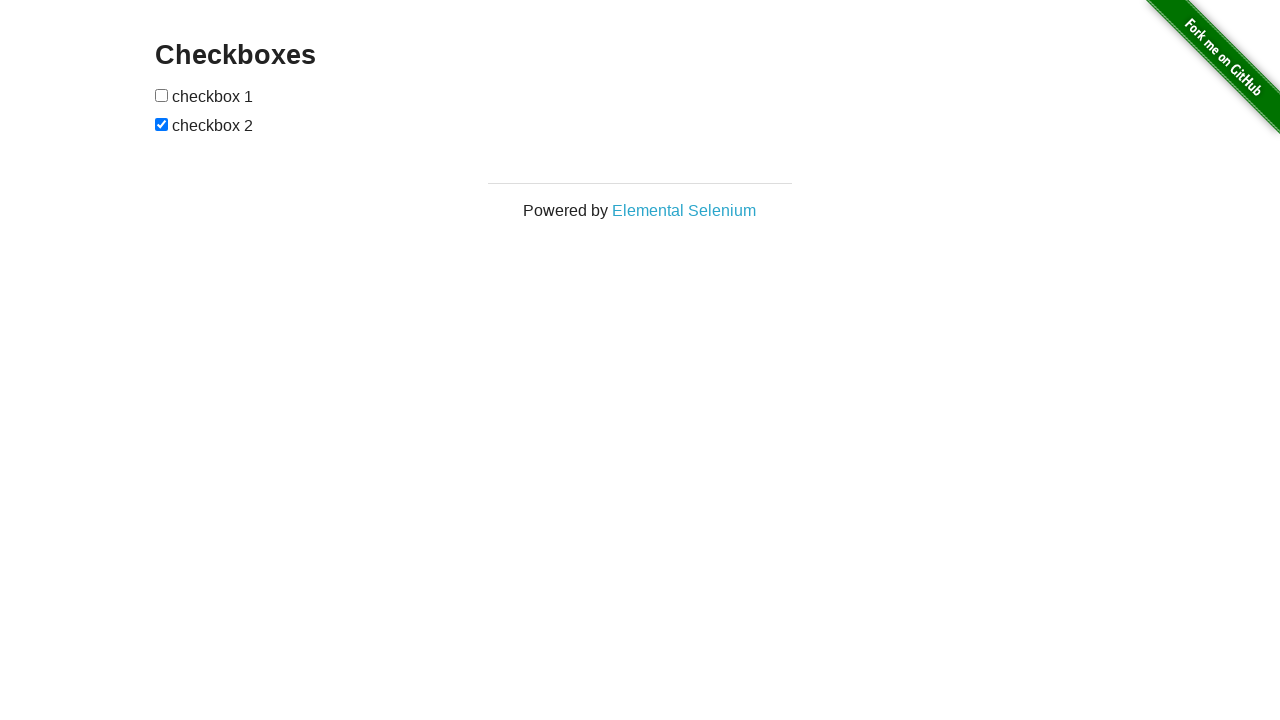

Unchecked the second checkbox on the page at (162, 124) on xpath=//input[2]
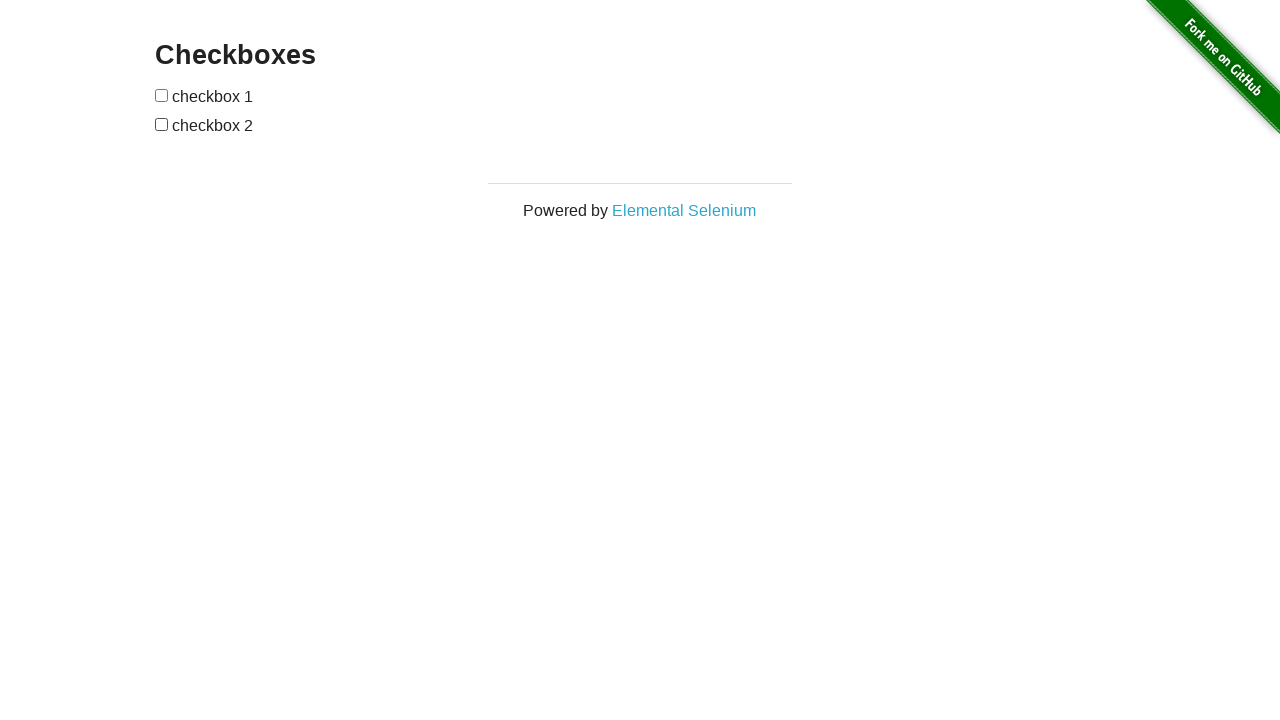

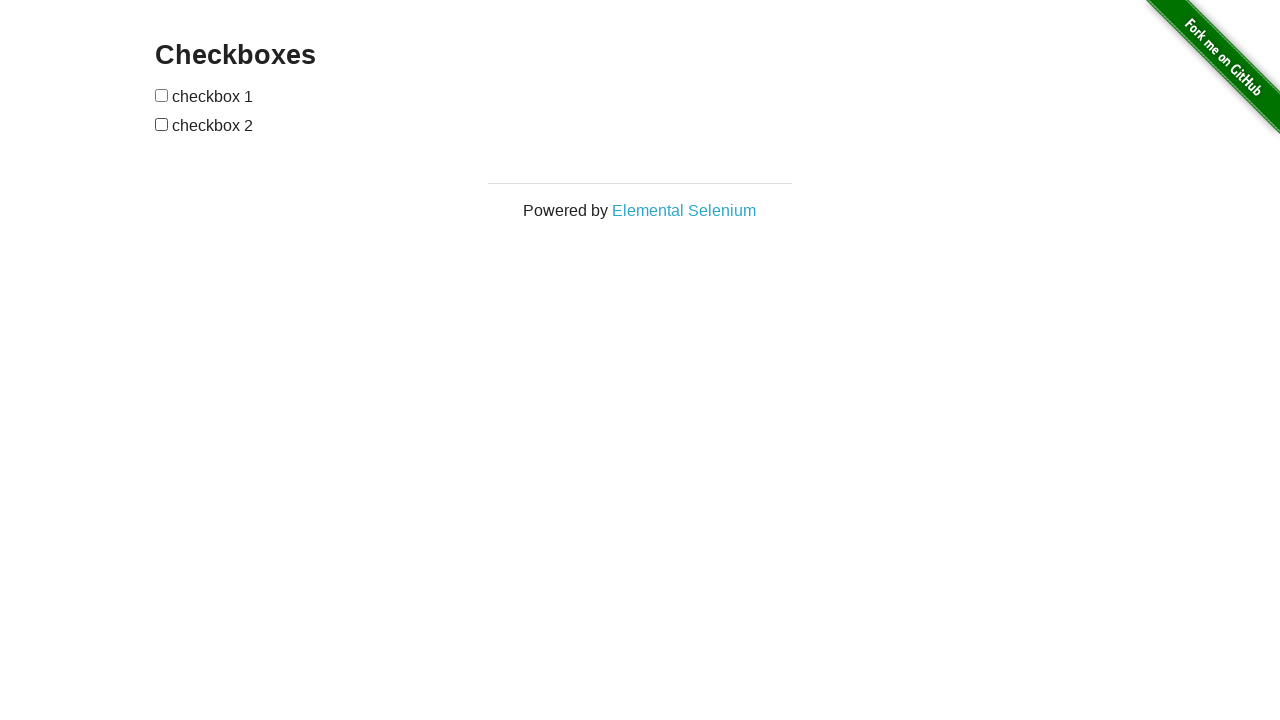